Tests browser permission granting by setting geolocation, camera, and microphone permissions to granted state before navigating to a user agent detection page.

Starting URL: https://material.playwrightvn.com/017-detect-user-agent.html

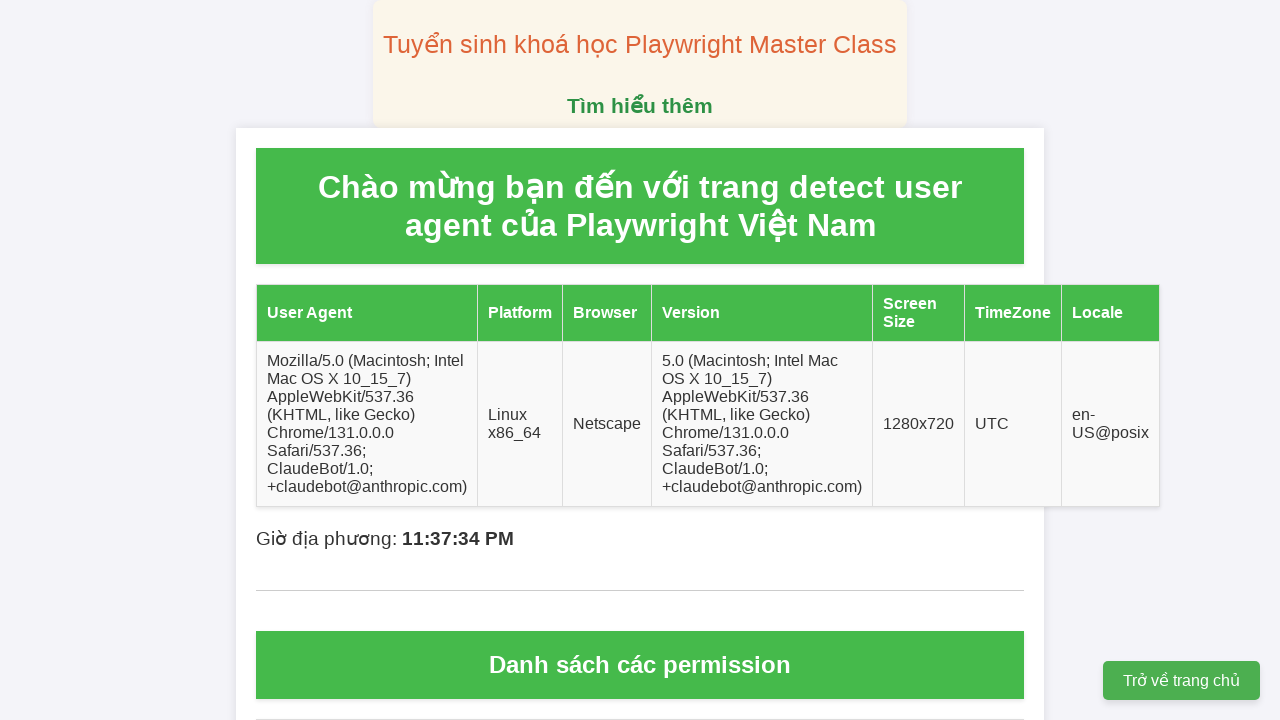

Granted geolocation, camera, and microphone permissions for https://material.playwrightvn.com
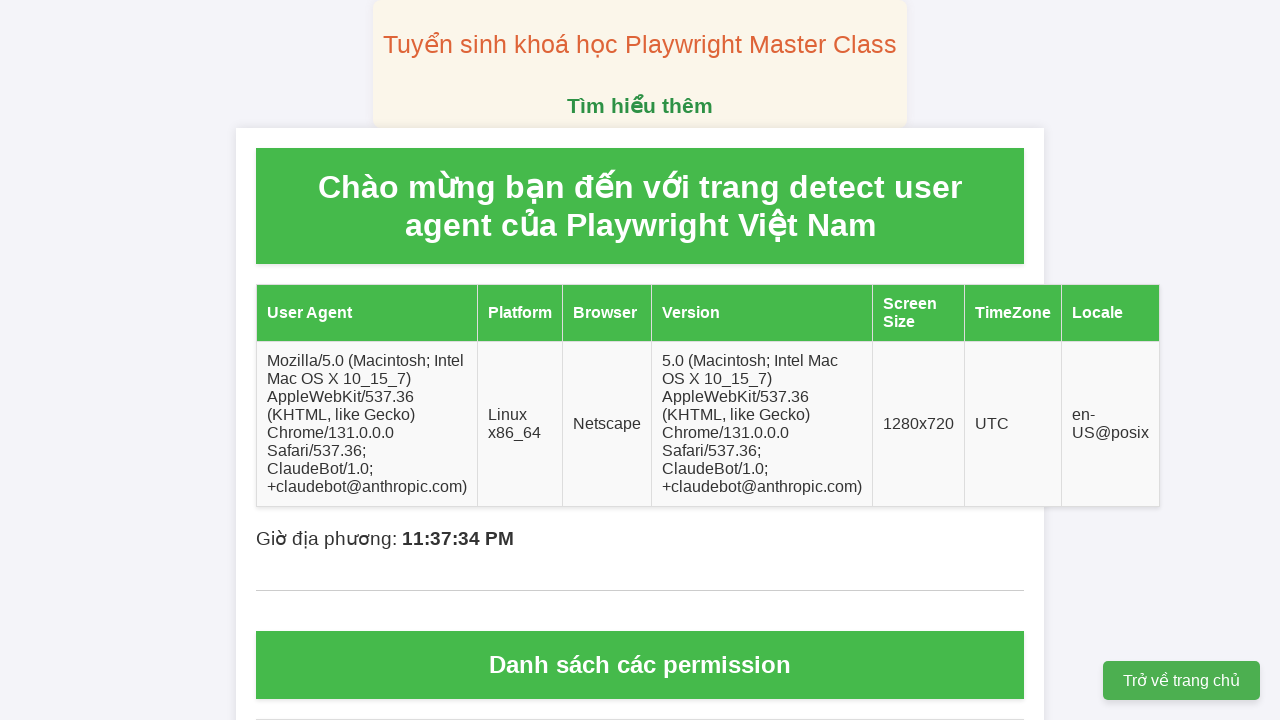

Page loaded (domcontentloaded state reached)
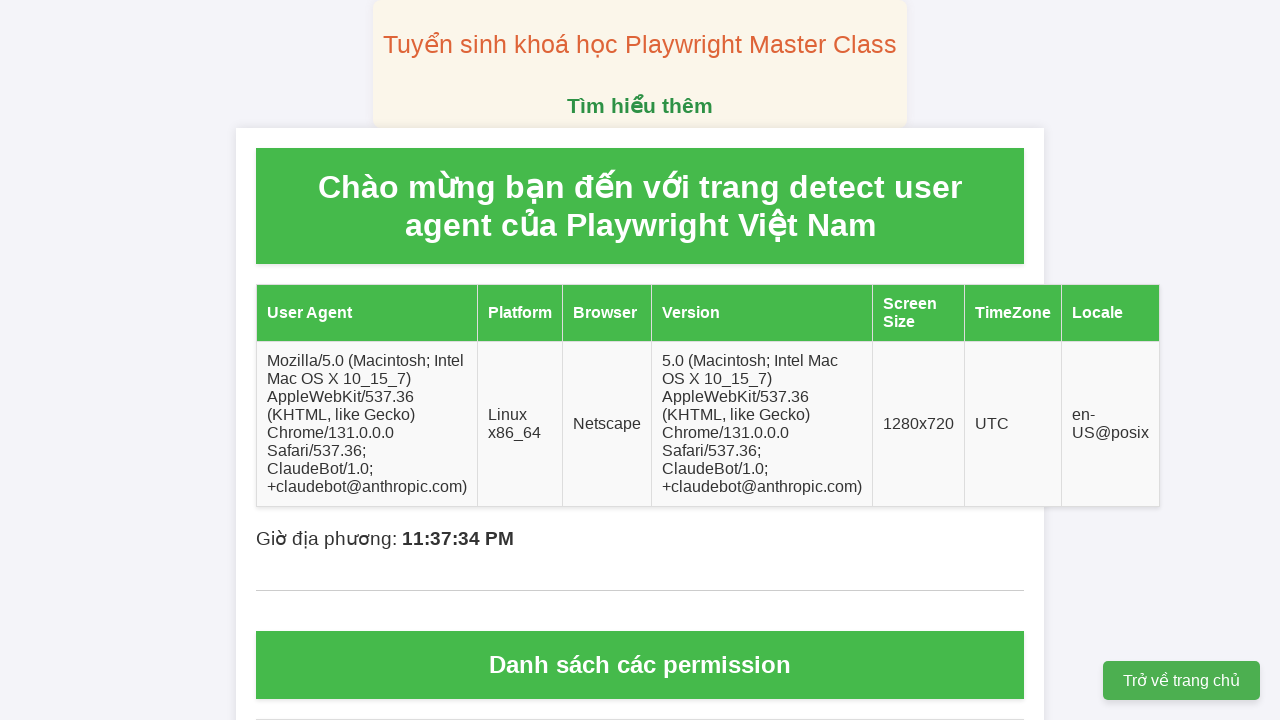

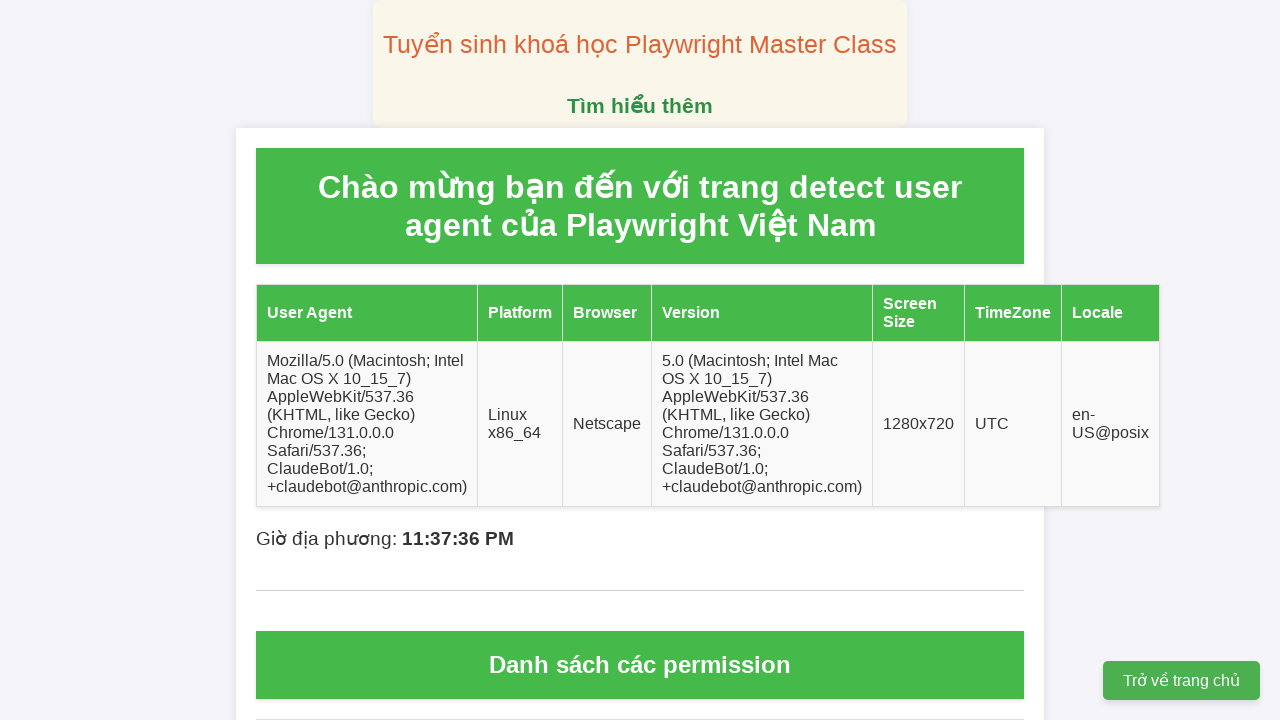